Tests window switching by title by clicking Google link and performing a search in the new tab

Starting URL: https://automationfc.github.io/basic-form/index.html

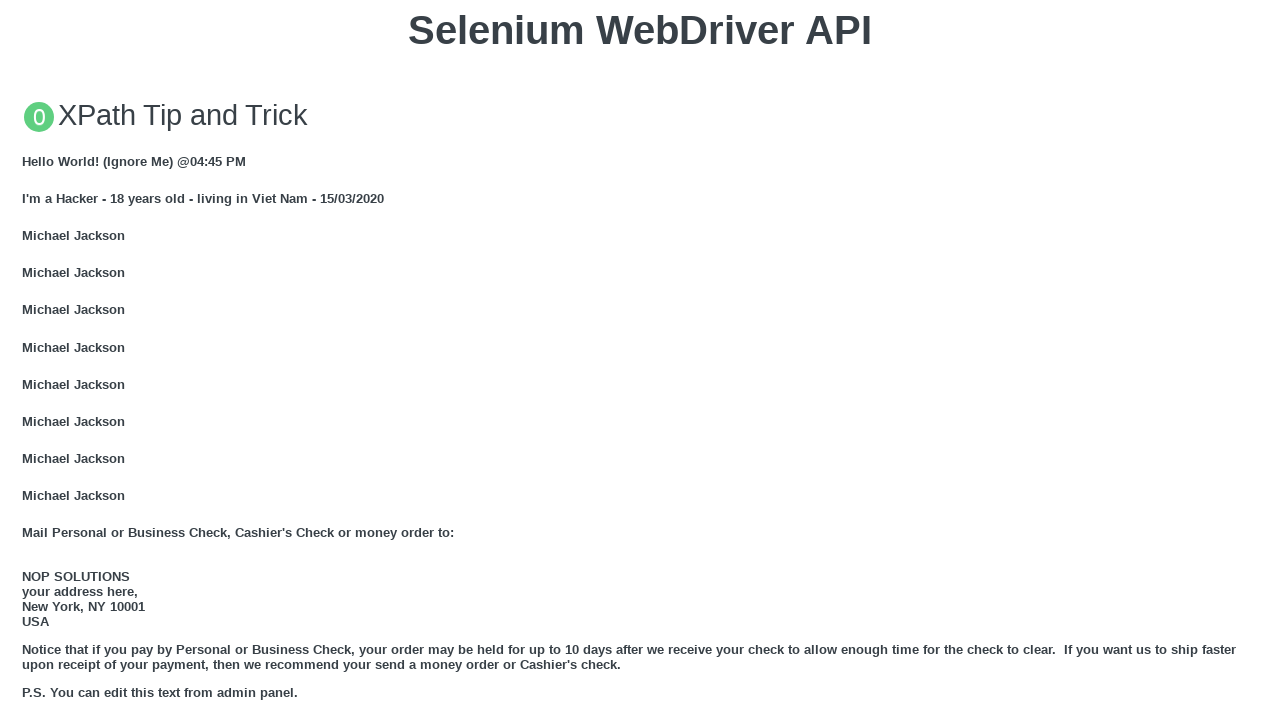

Clicked GOOGLE link to open new tab at (56, 360) on xpath=//a[text()='GOOGLE']
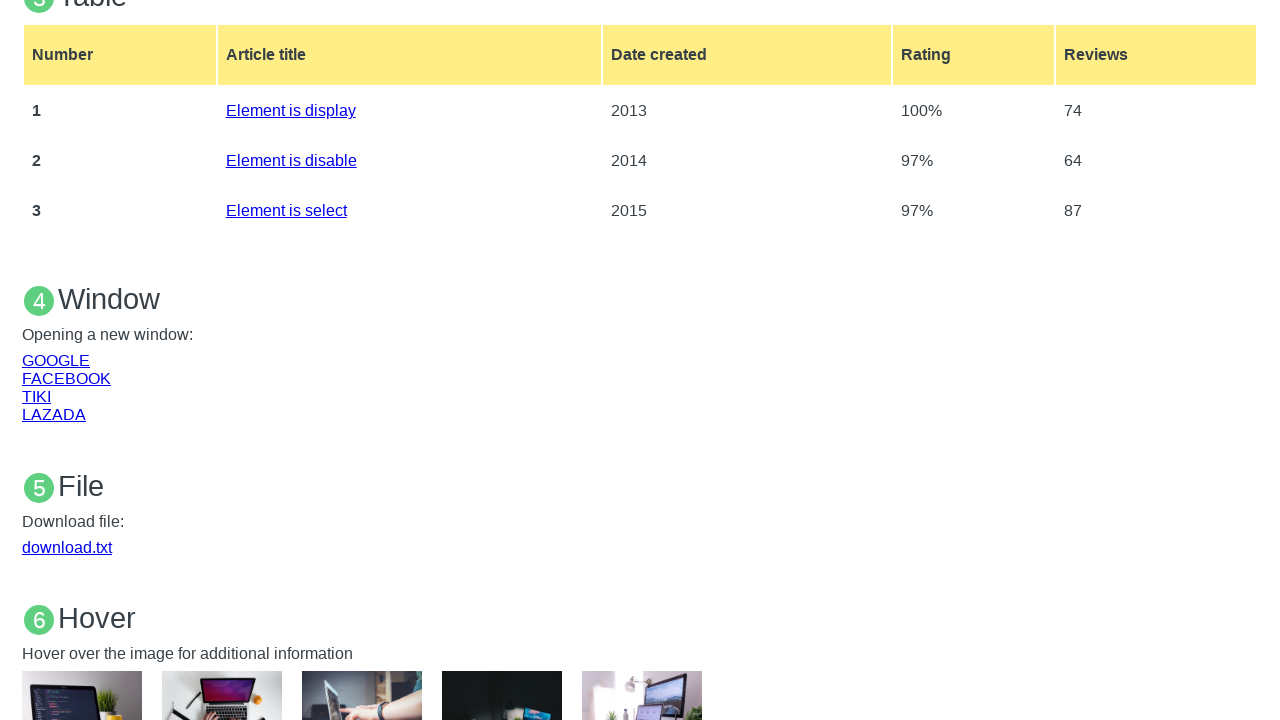

Retrieved all pages from context
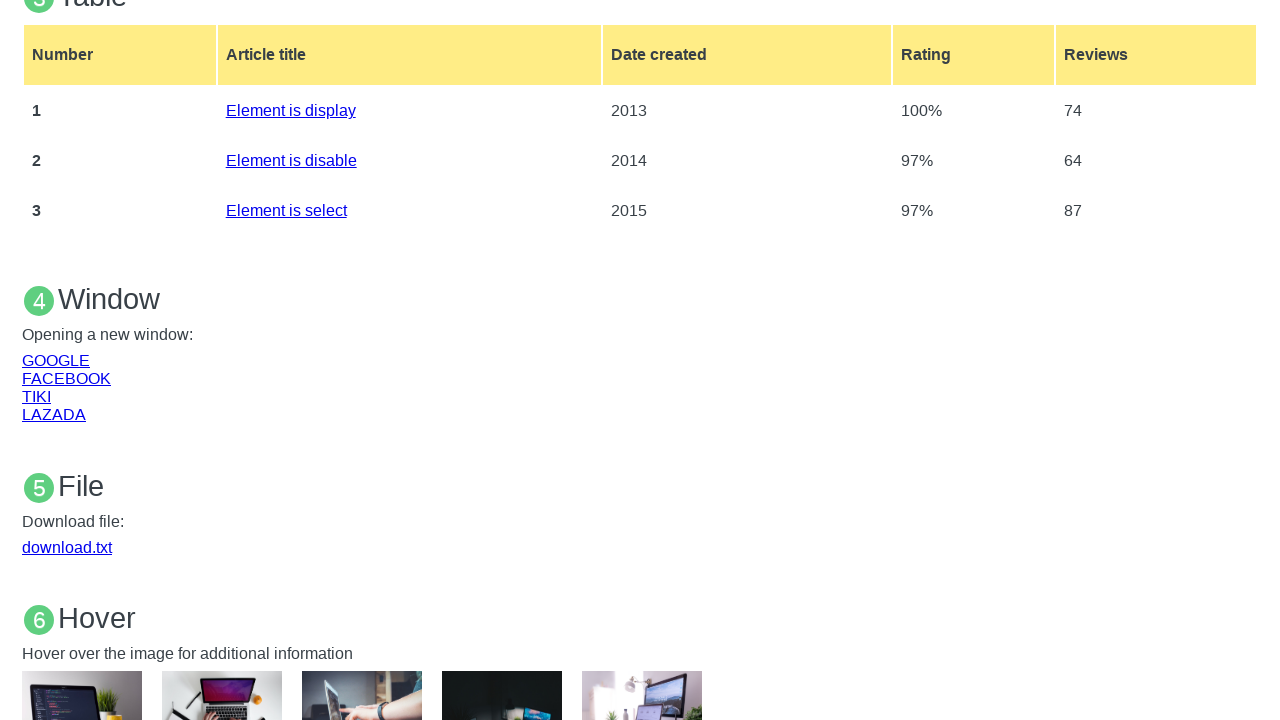

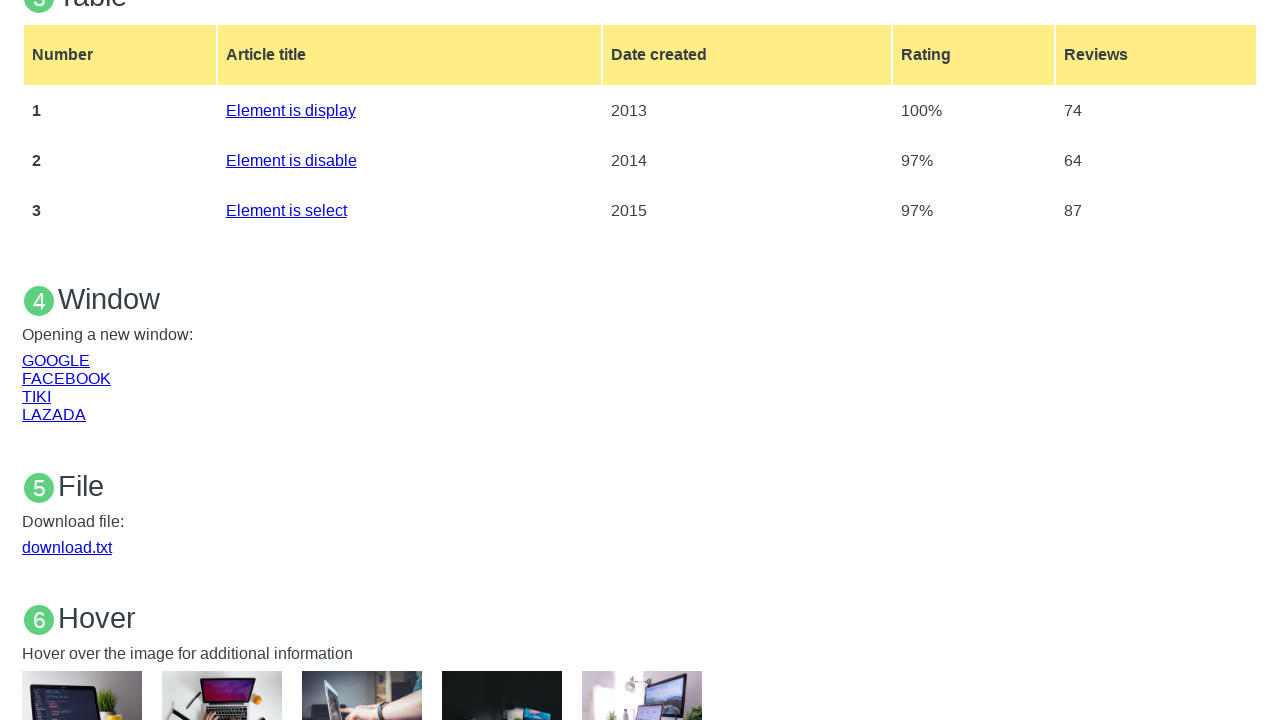